Tests various link interactions including navigation, finding URLs without clicking, detecting broken links, identifying duplicate links, and counting total links on a page

Starting URL: https://www.leafground.com/link.xhtml

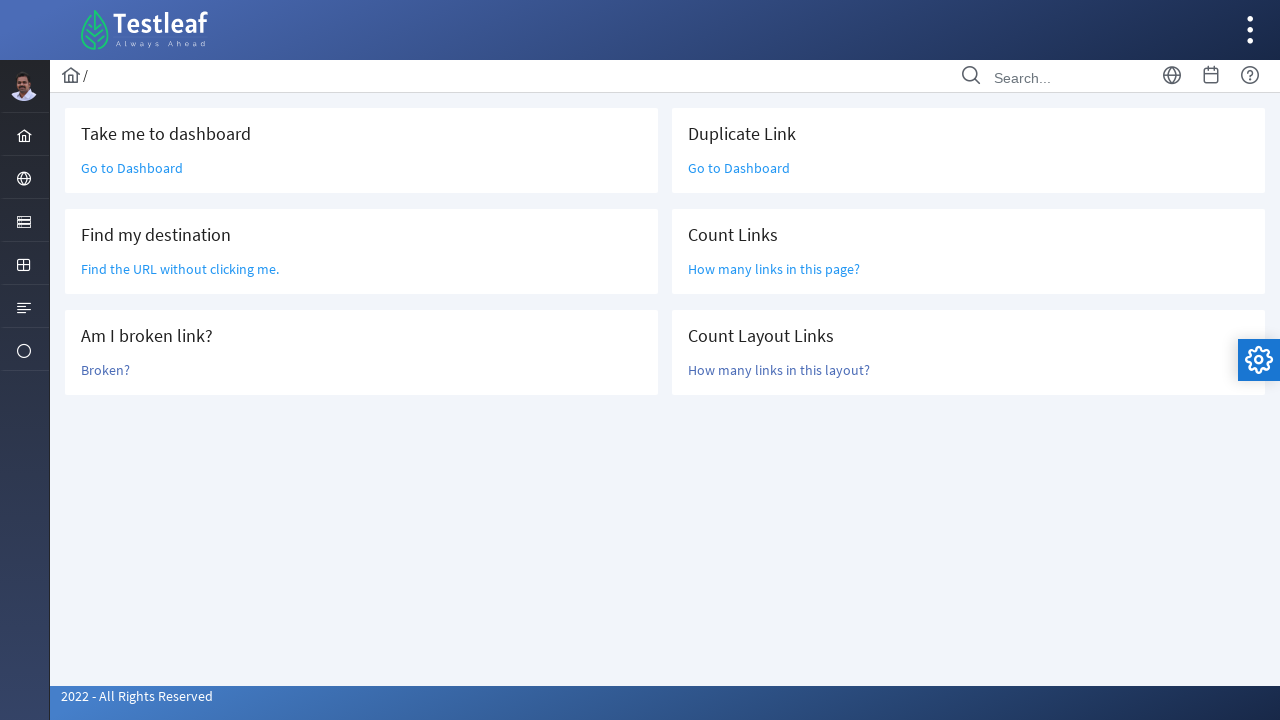

Clicked 'Go to Dashboard' link at (132, 168) on text='Go to Dashboard'
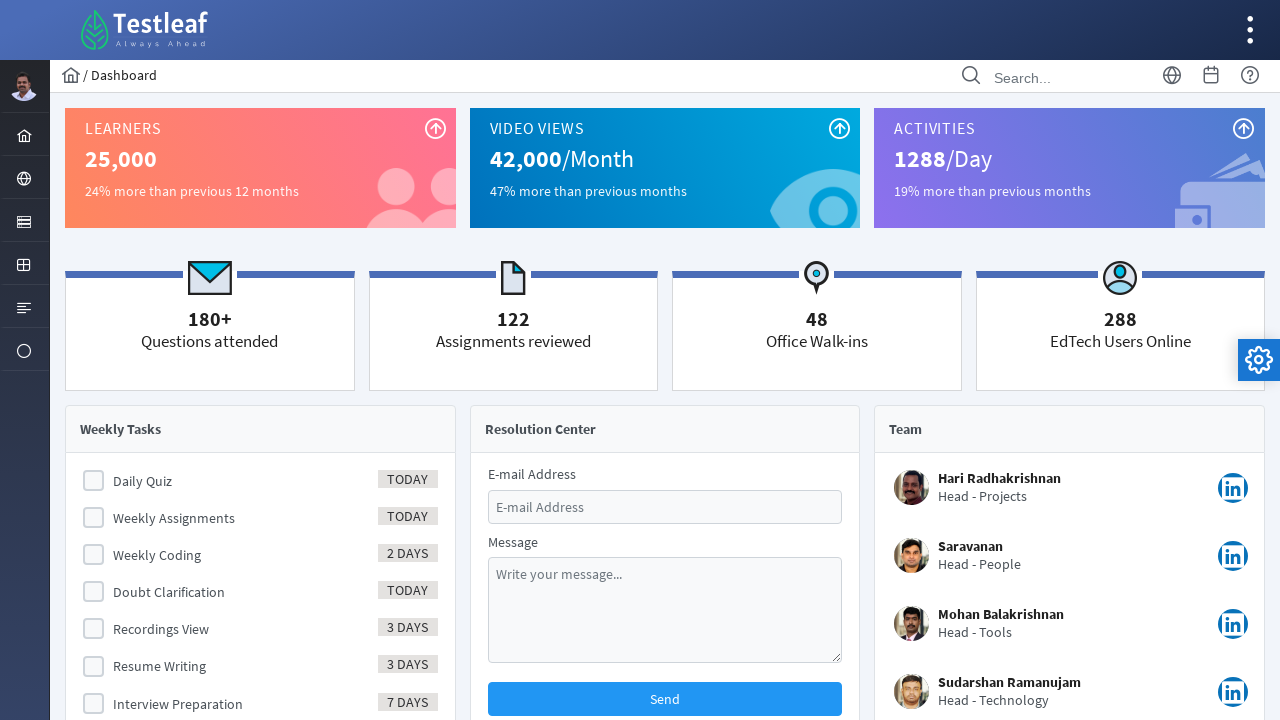

Waited 500ms for dashboard page to load
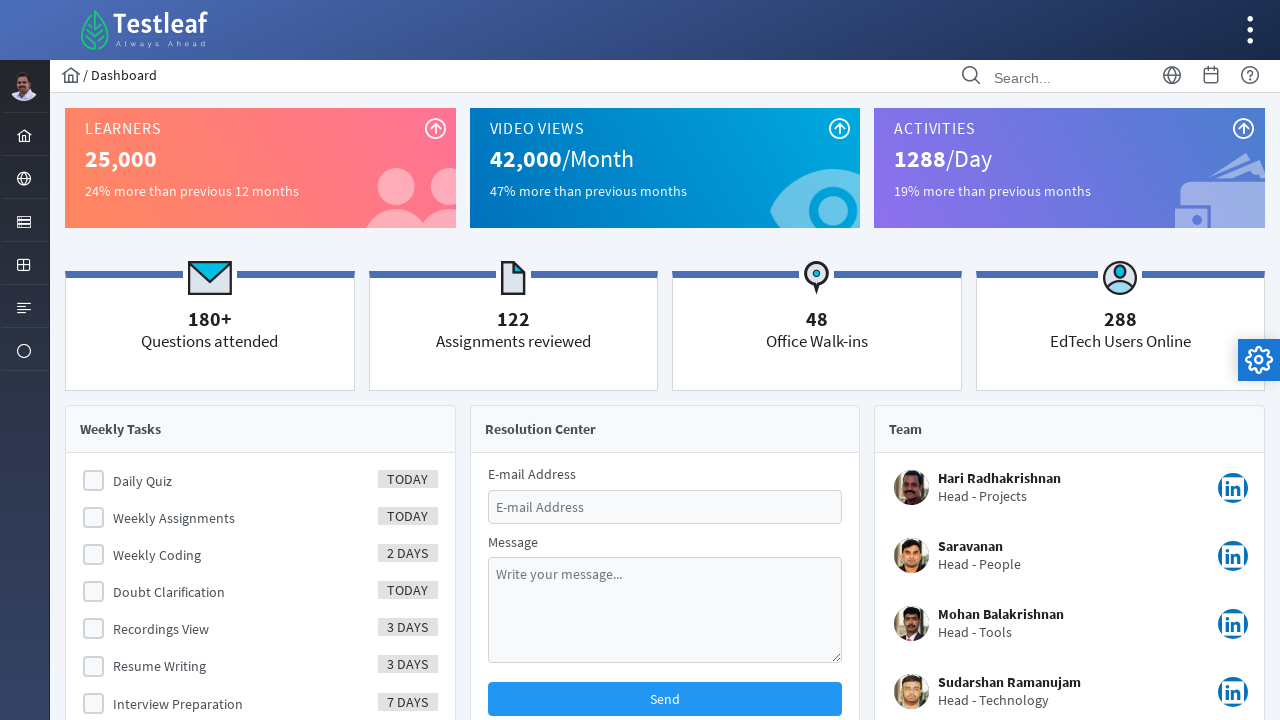

Retrieved dashboard page title
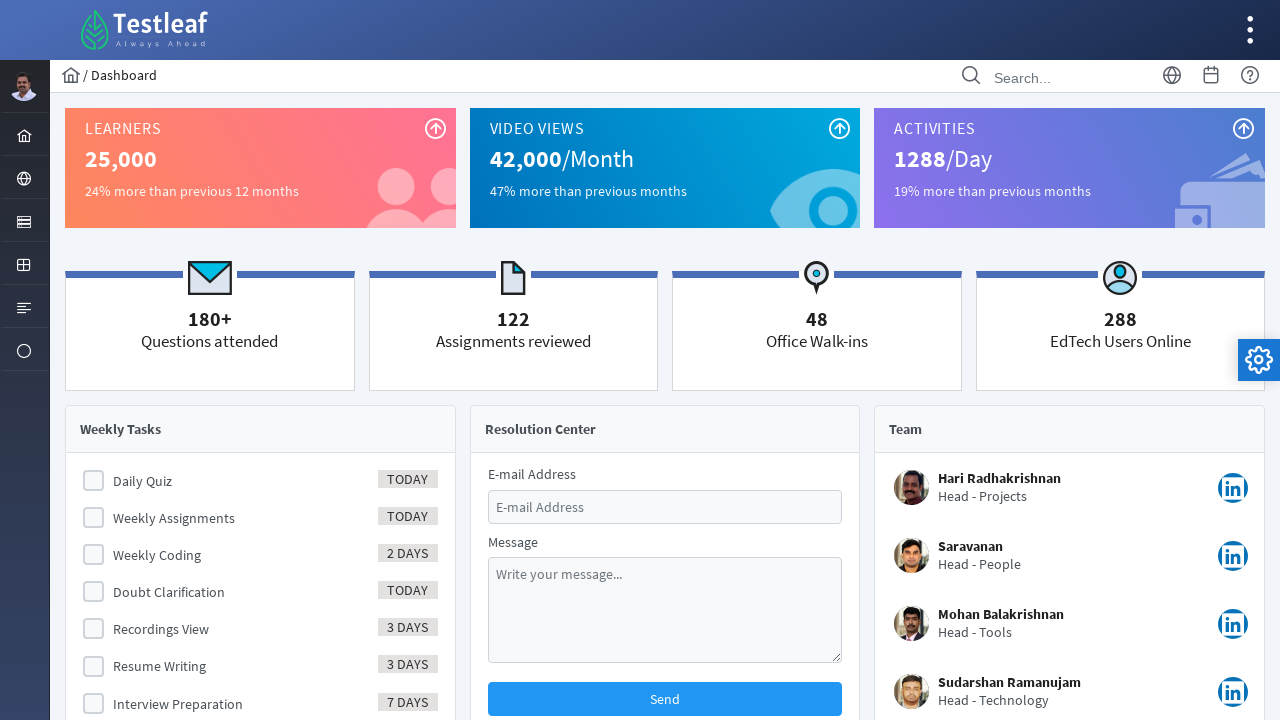

Navigated back to links page
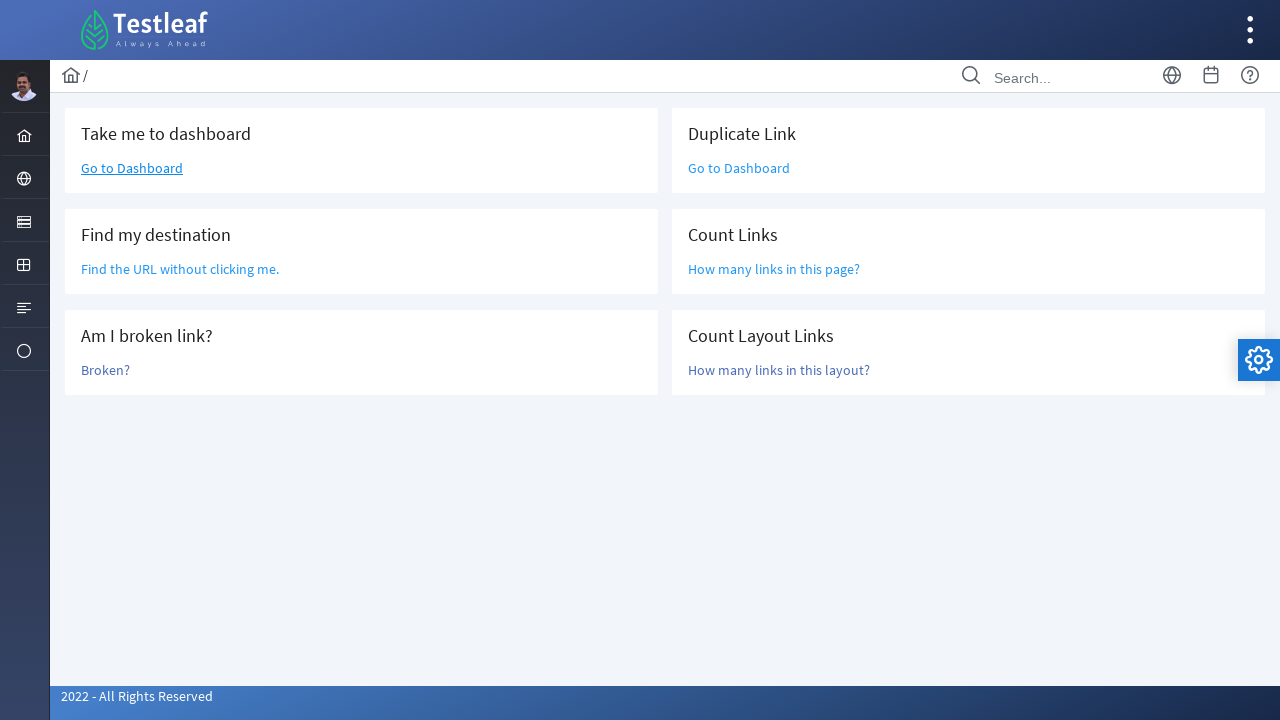

Retrieved destination URL without clicking: /grid.xhtml
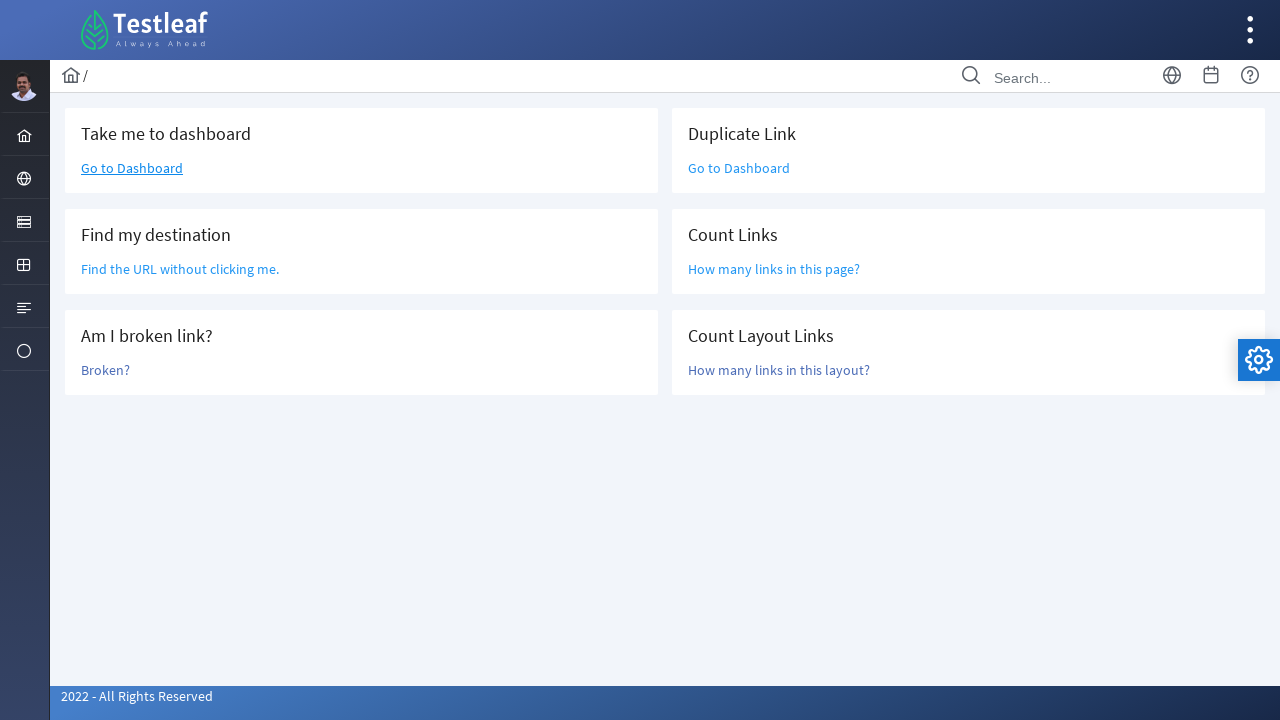

Clicked 'Broken?' link to test for broken link at (106, 370) on text='Broken?'
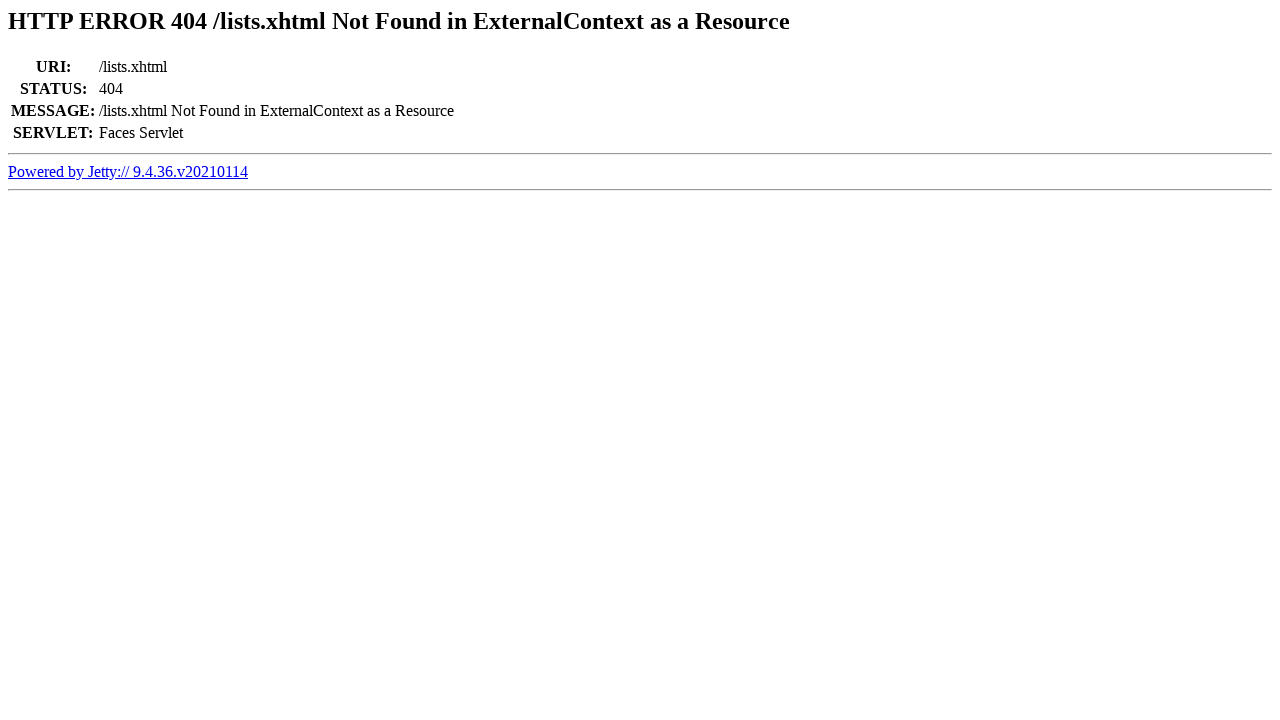

Waited 500ms to check if broken link loads
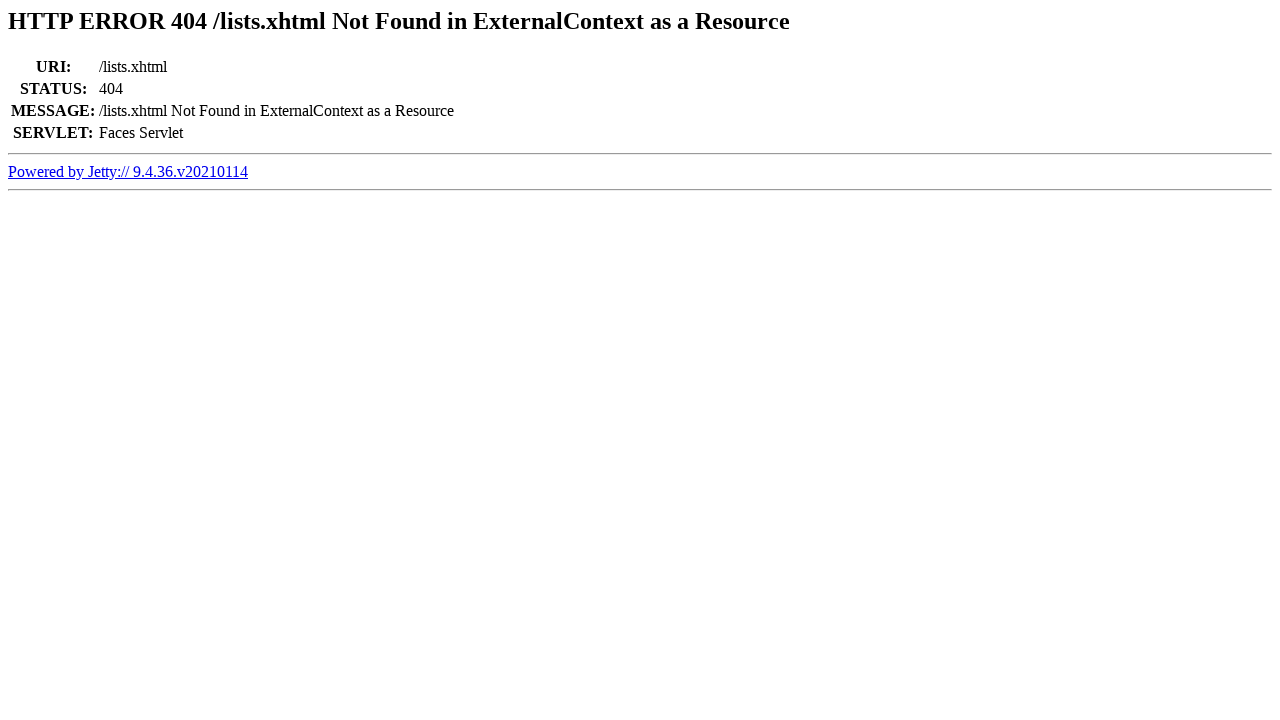

Retrieved page title to verify if broken link
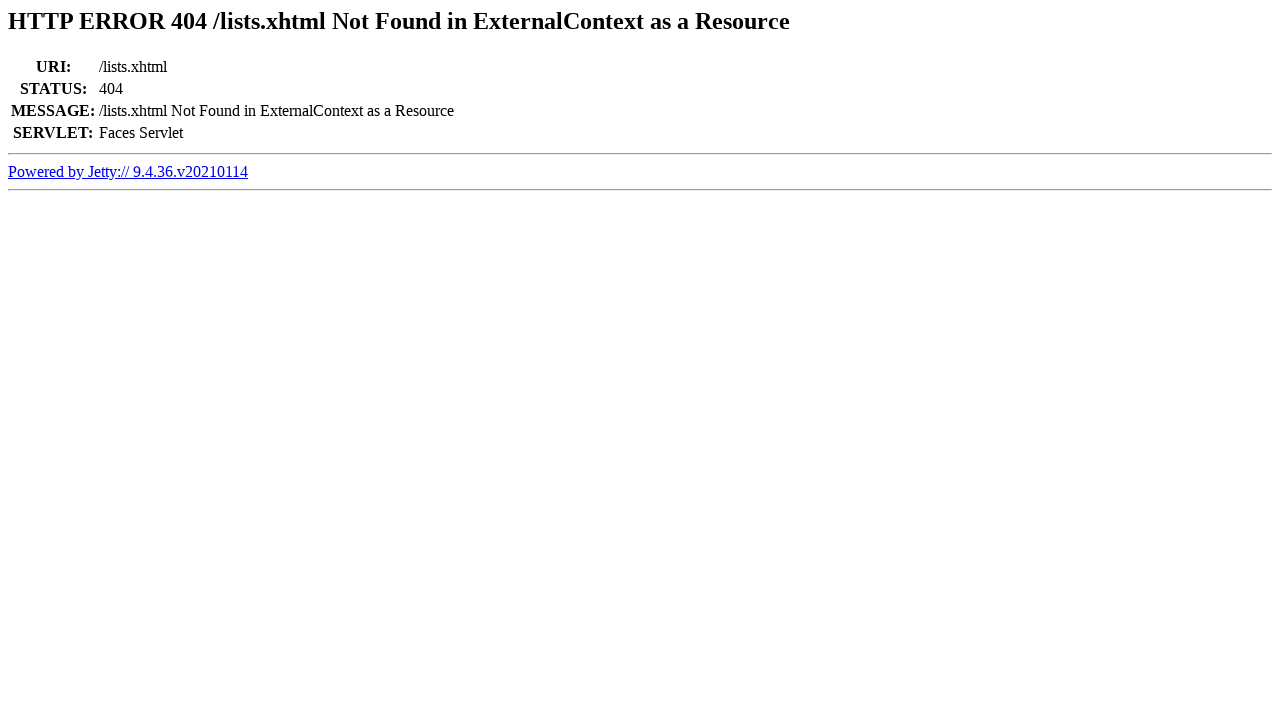

Navigated back to links page after checking broken link
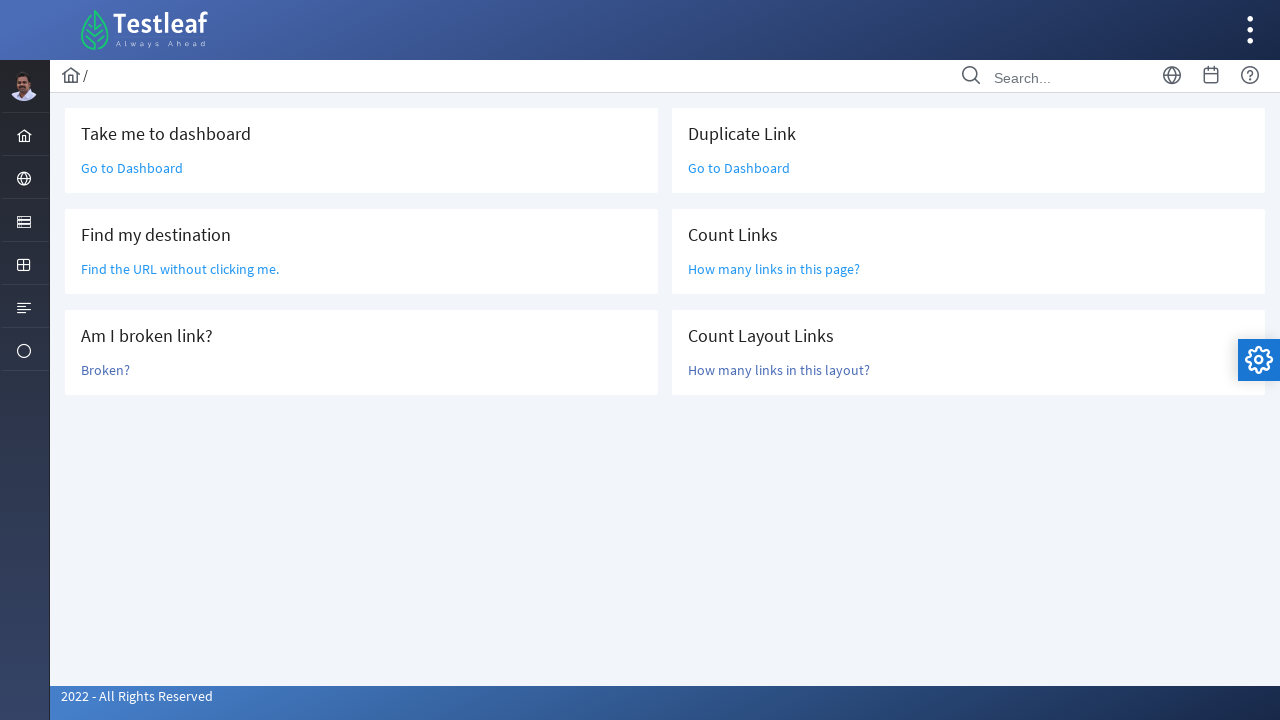

Clicked duplicate 'Go to Dashboard' link at (132, 168) on xpath=//a[text()='Go to Dashboard']
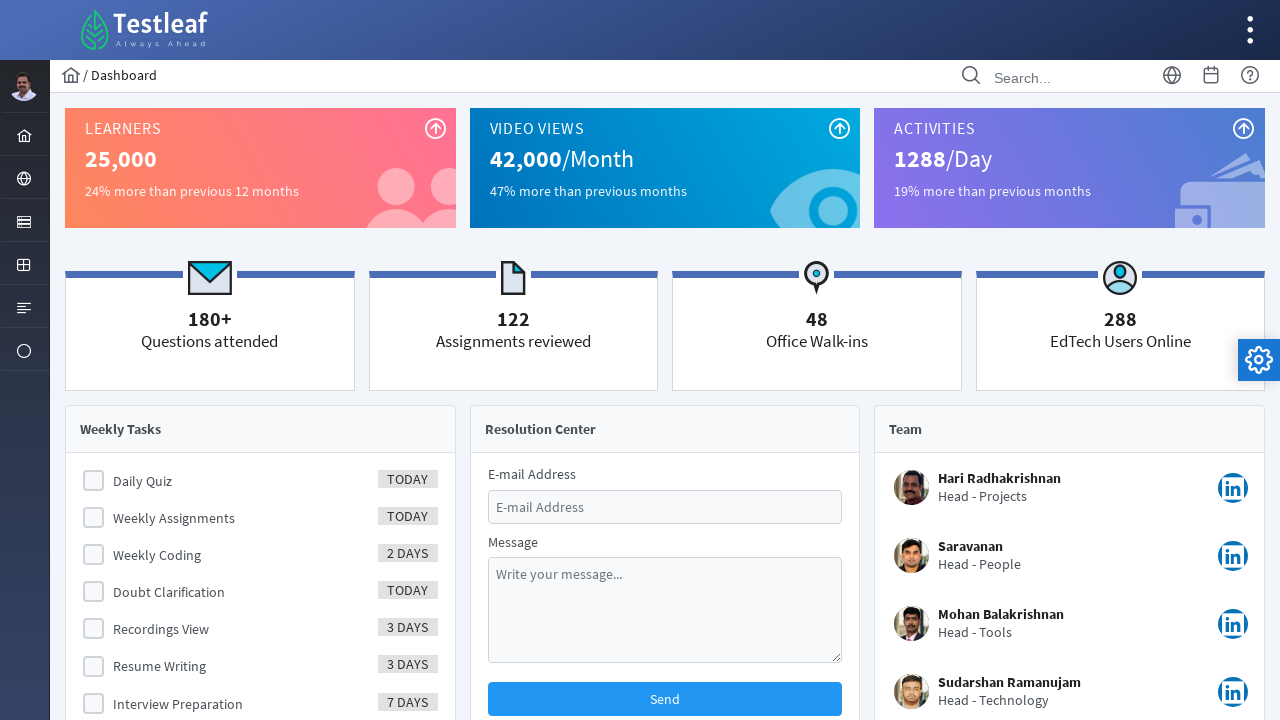

Retrieved page title from duplicate dashboard link
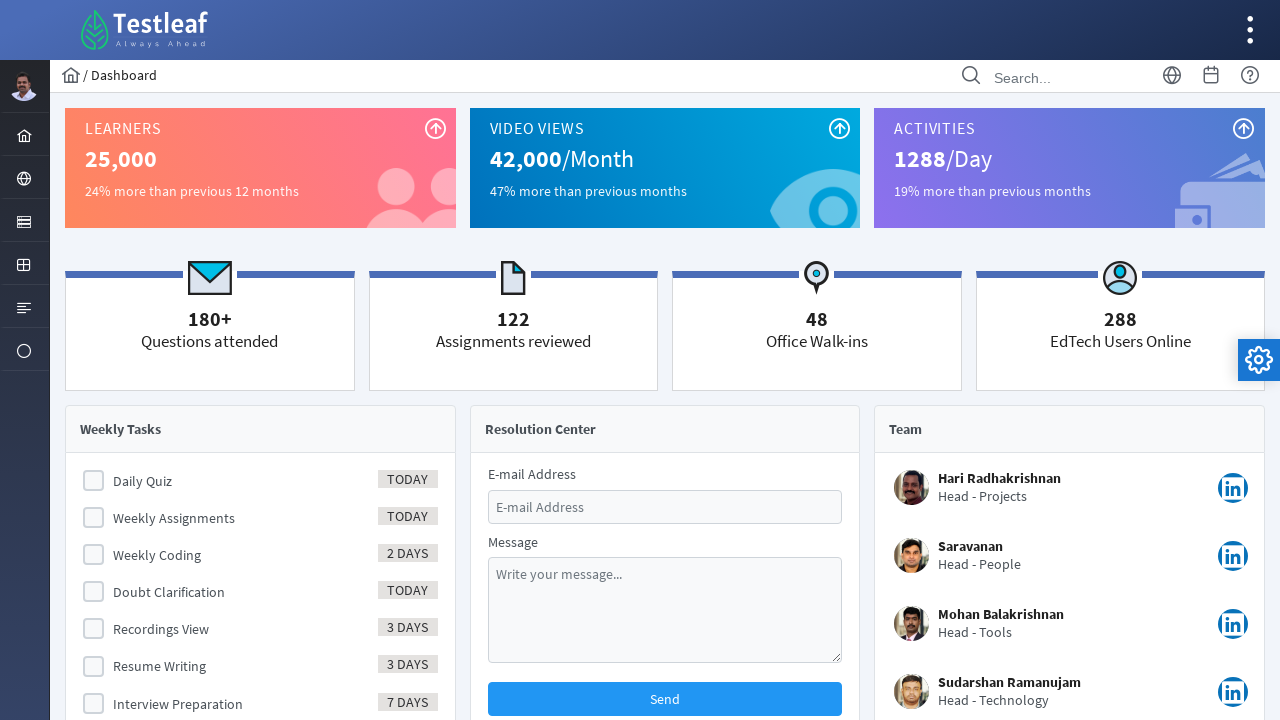

Navigated back to links page after visiting duplicate link
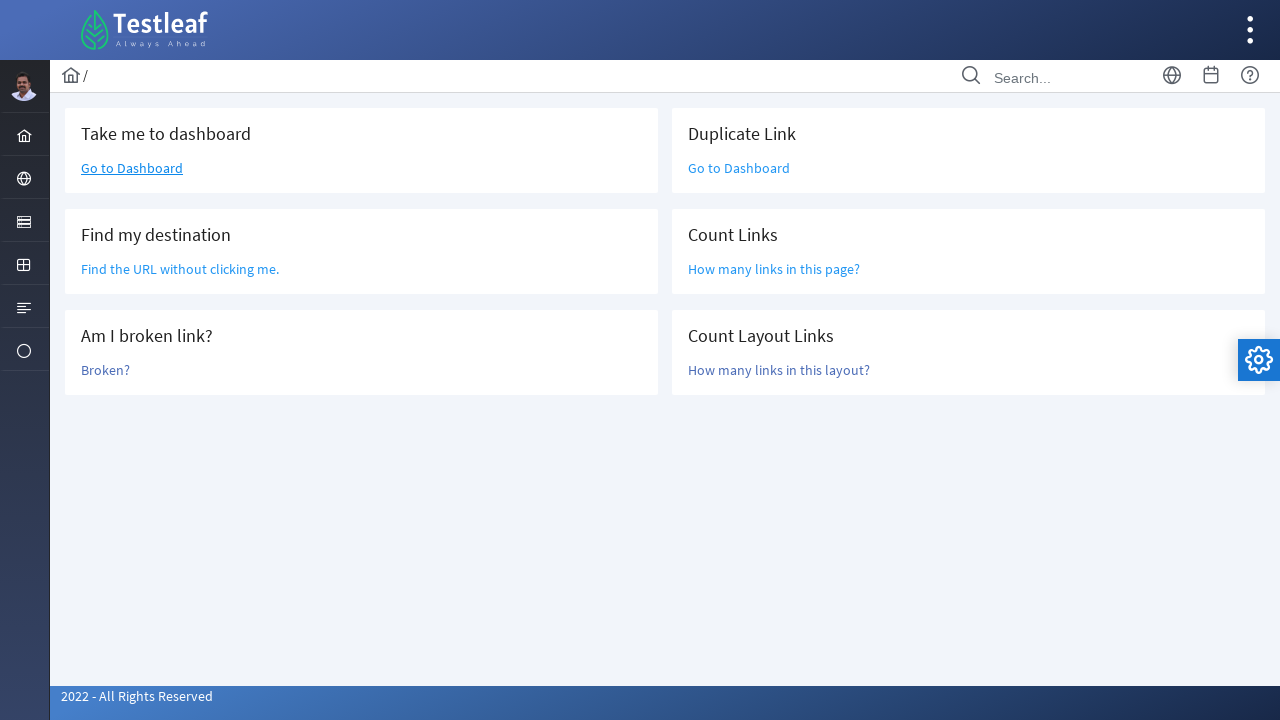

Clicked 'How many links in this page?' link at (774, 269) on text='How many links in this page?'
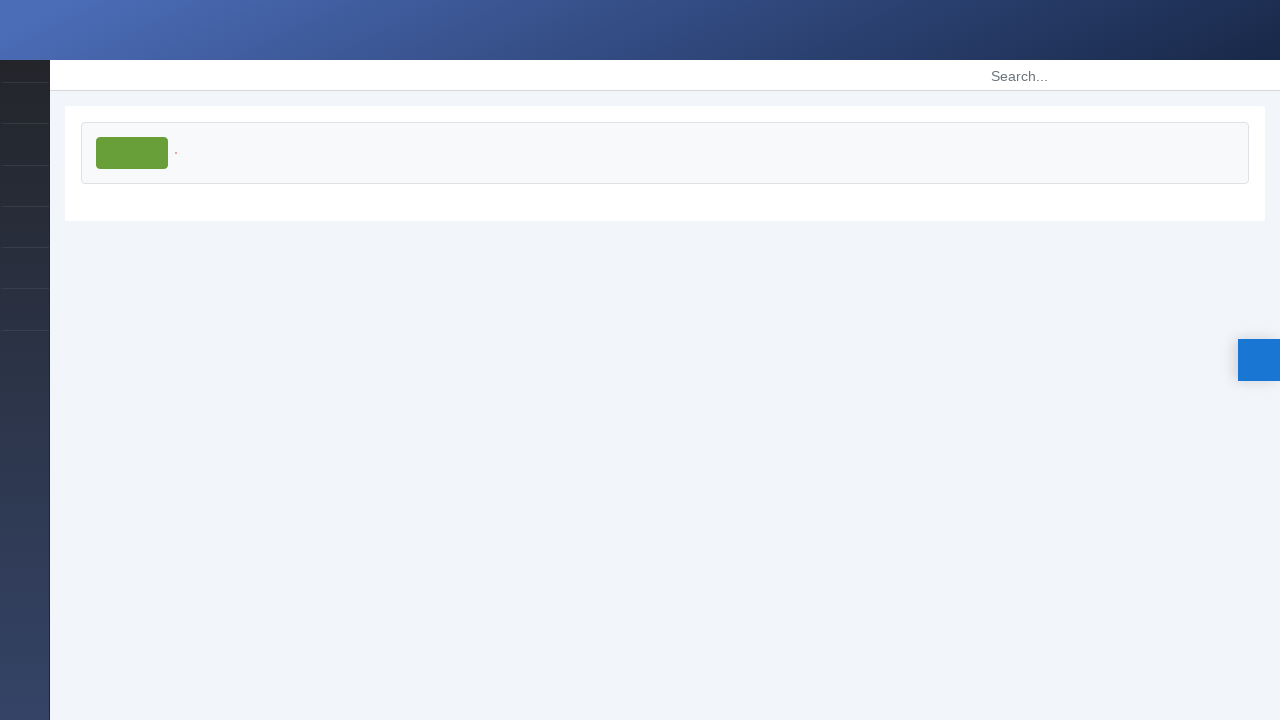

Waited 500ms for page with counted links to load
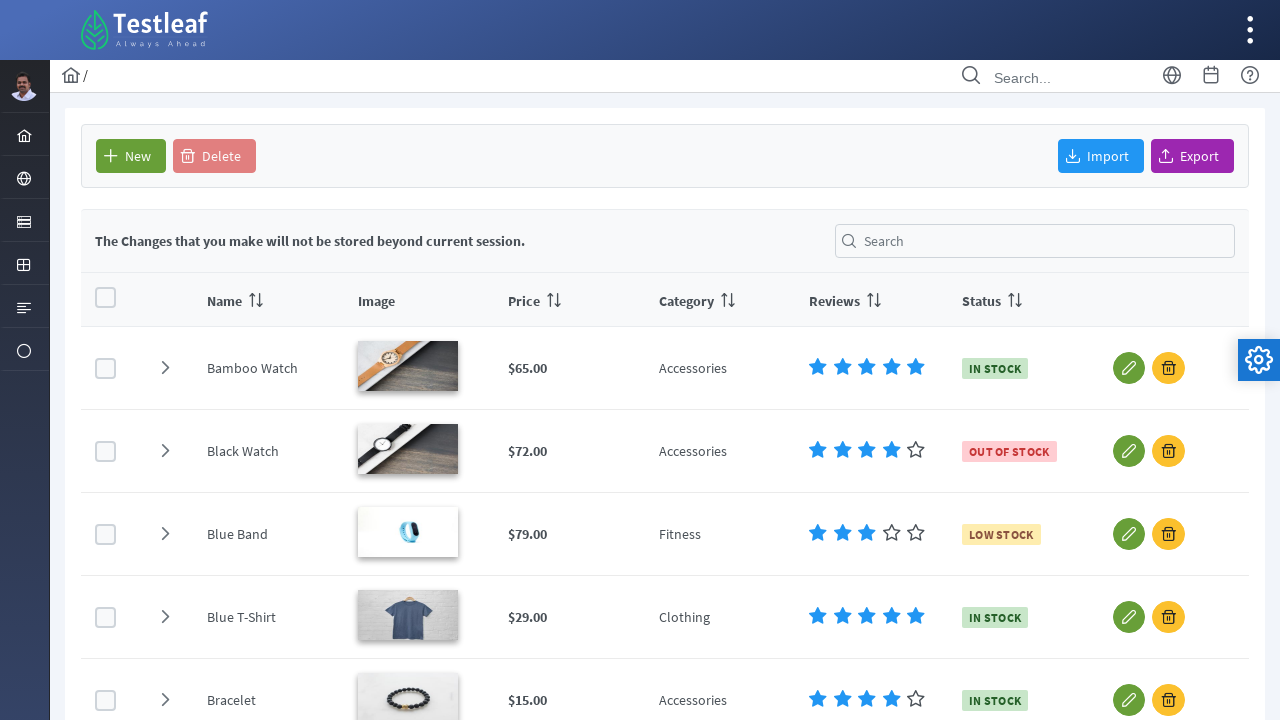

Located all links on the page
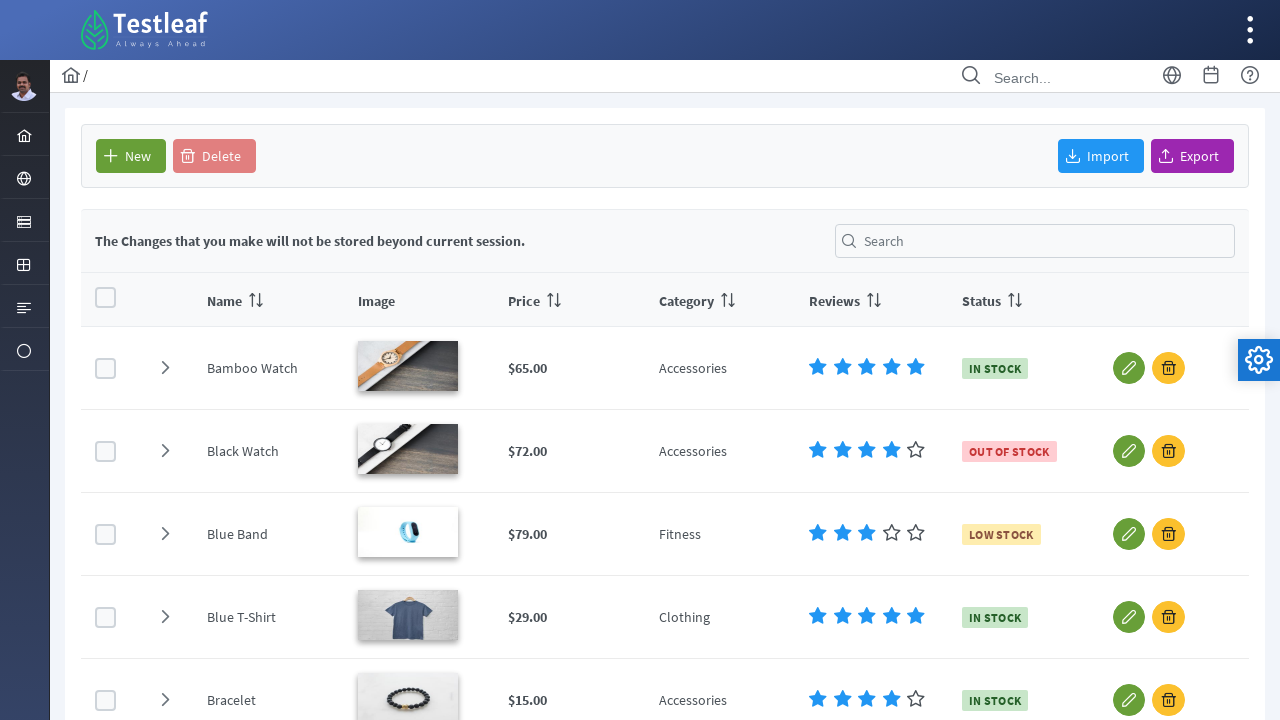

Counted total links on page: 79
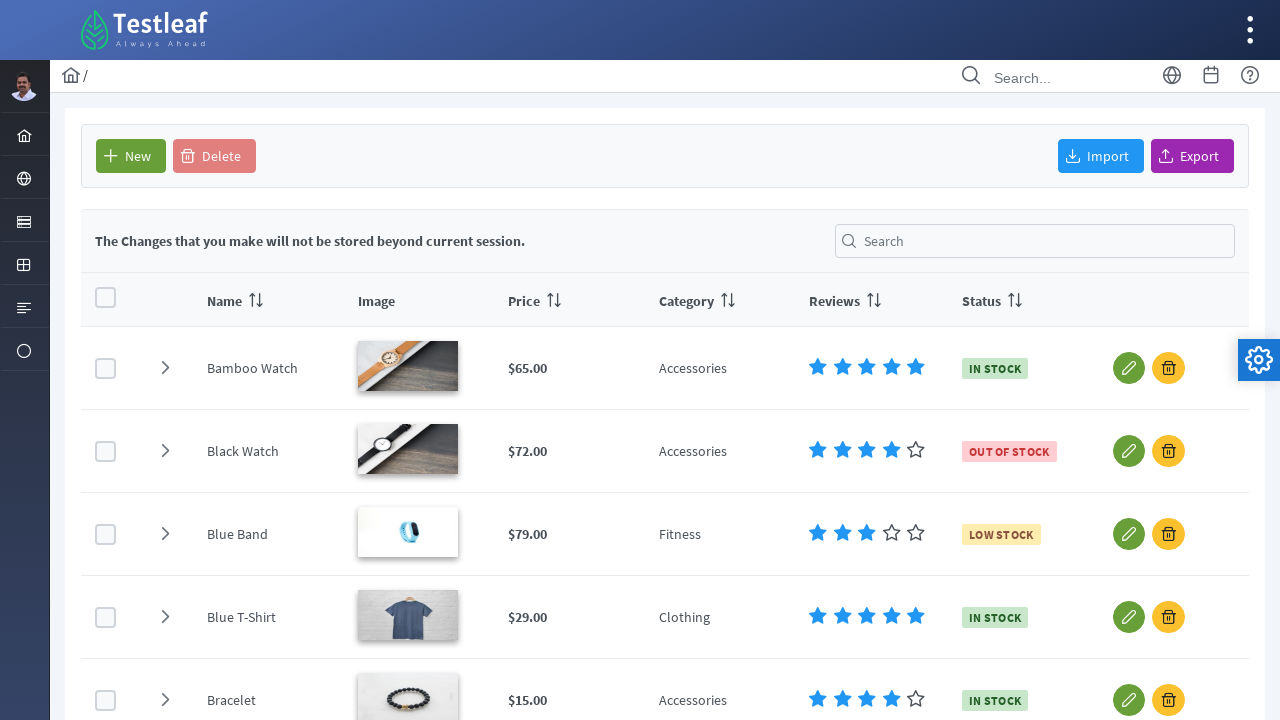

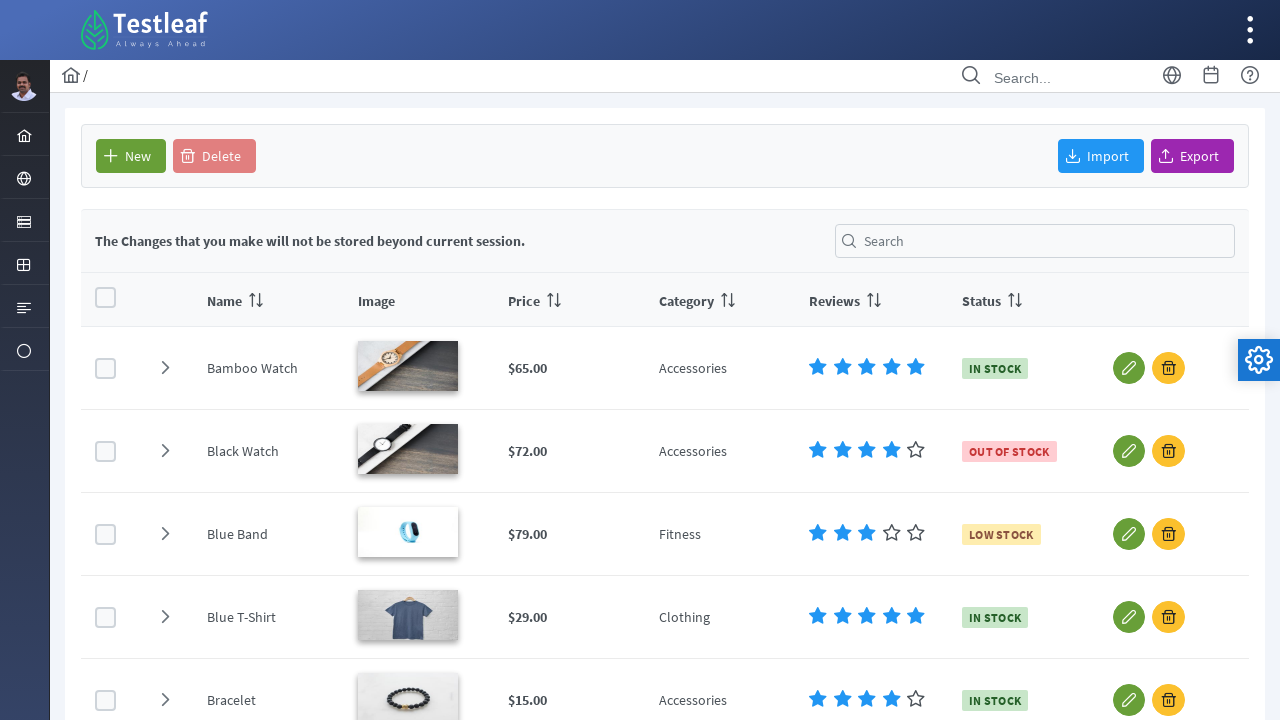